Tests that clicking Clear completed removes completed items from the list

Starting URL: https://demo.playwright.dev/todomvc

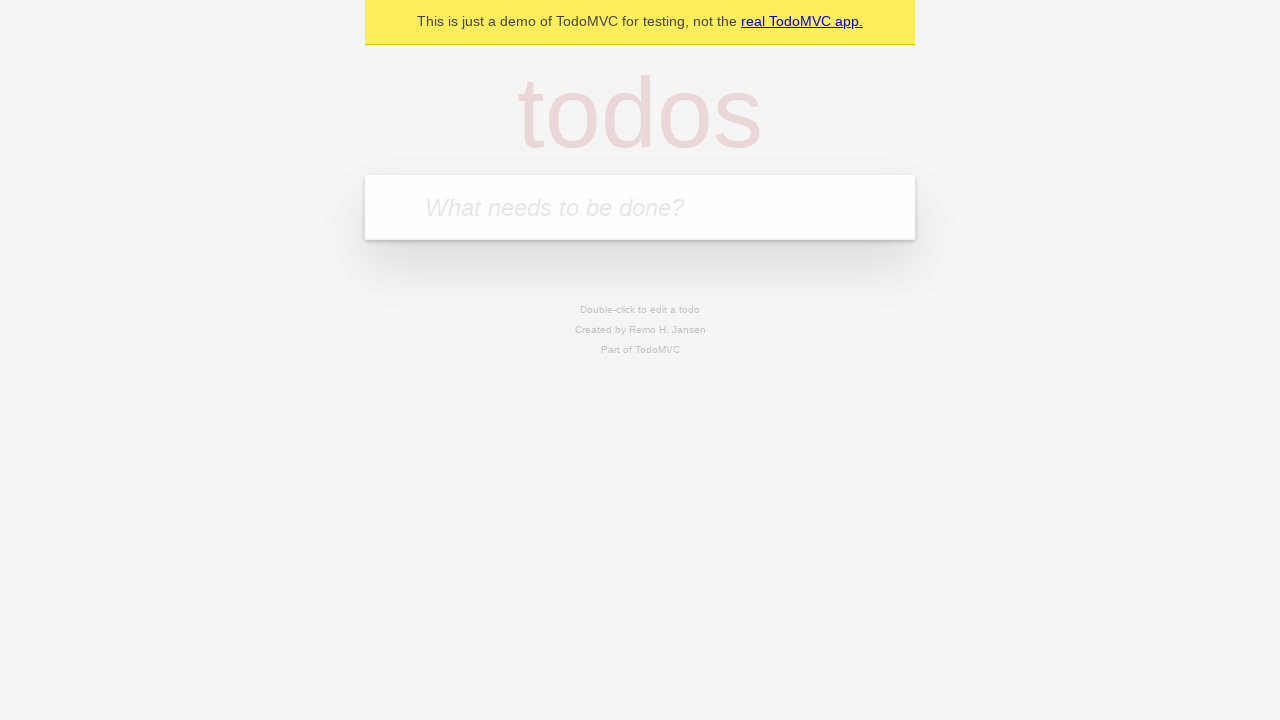

Filled todo input with 'buy some cheese' on internal:attr=[placeholder="What needs to be done?"i]
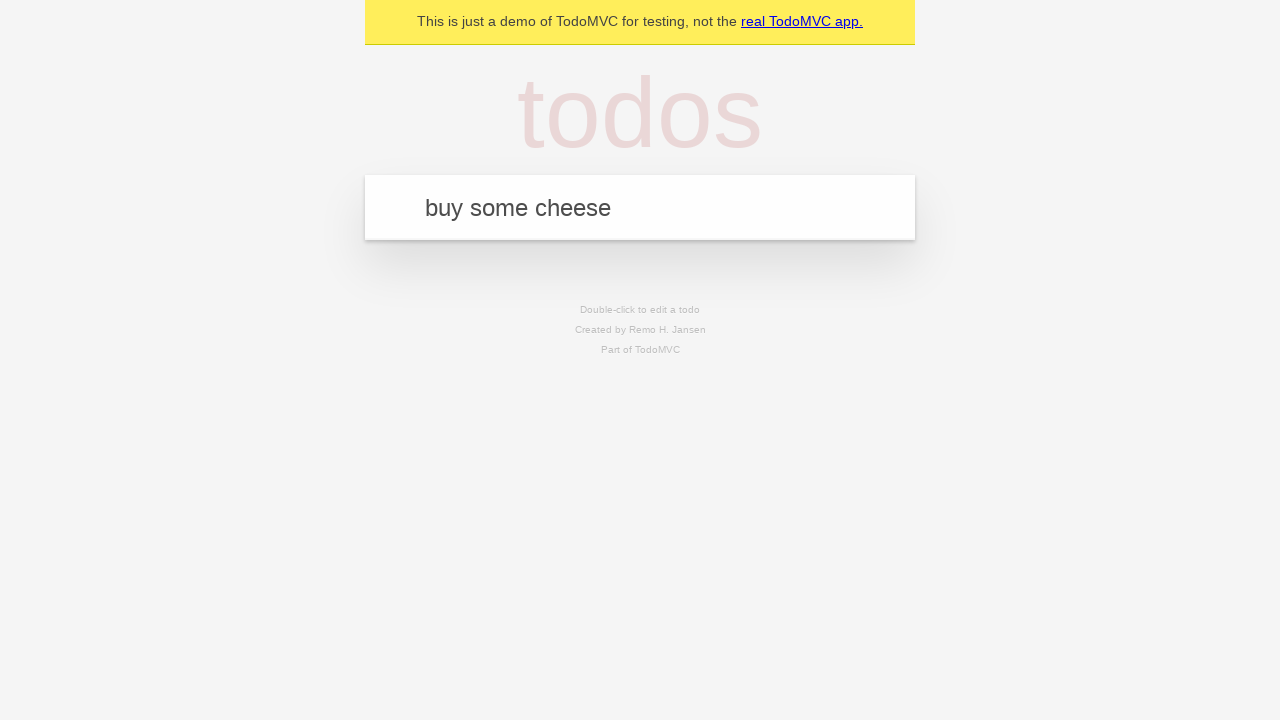

Pressed Enter to add first todo item on internal:attr=[placeholder="What needs to be done?"i]
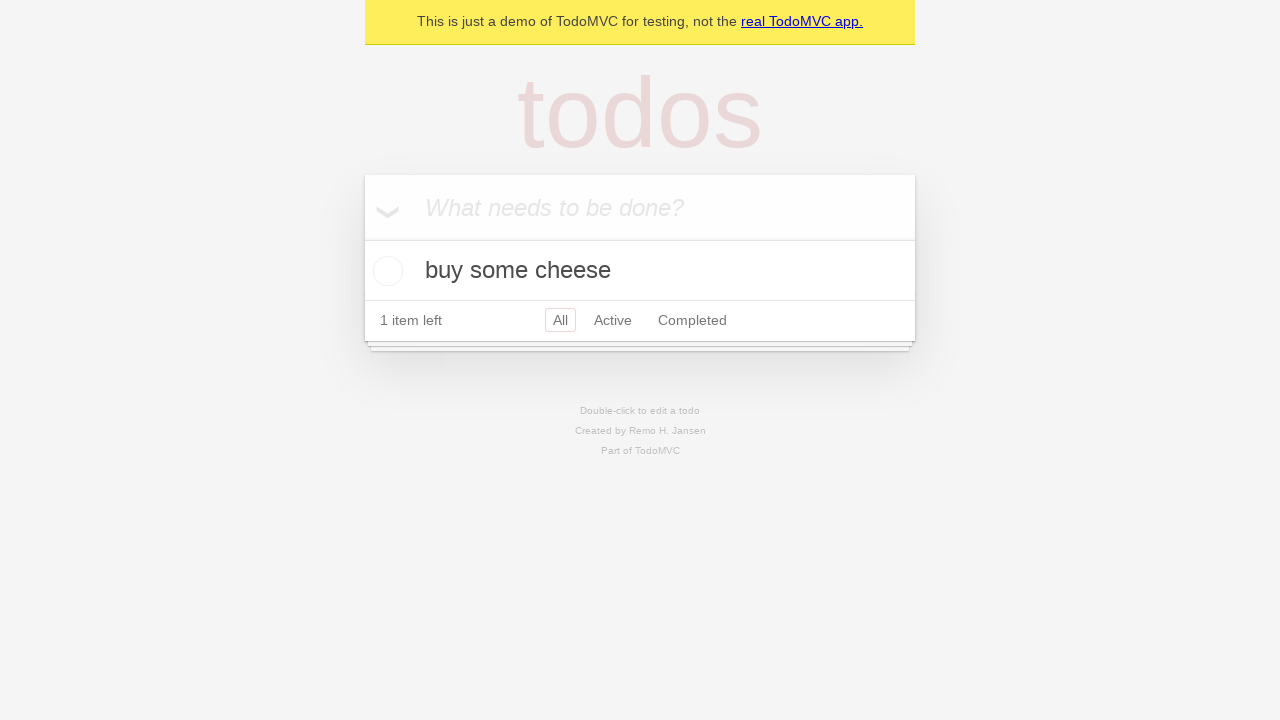

Filled todo input with 'feed the cat' on internal:attr=[placeholder="What needs to be done?"i]
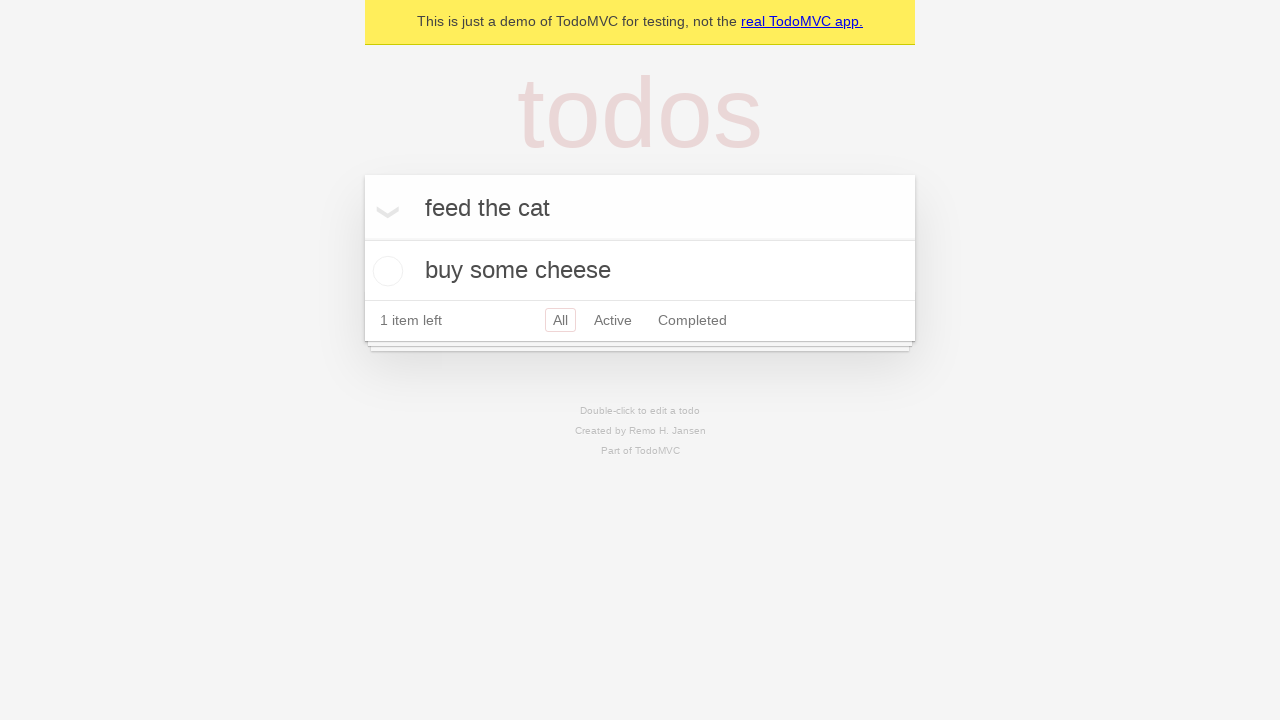

Pressed Enter to add second todo item on internal:attr=[placeholder="What needs to be done?"i]
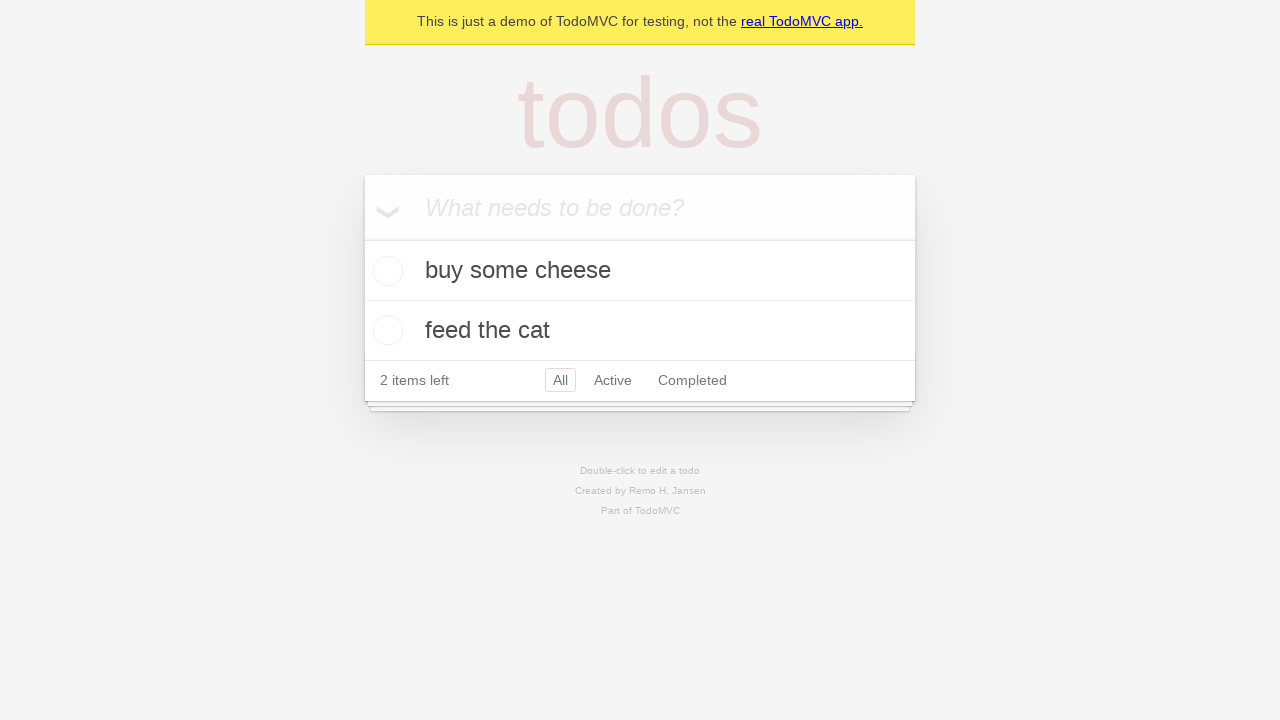

Filled todo input with 'book a doctors appointment' on internal:attr=[placeholder="What needs to be done?"i]
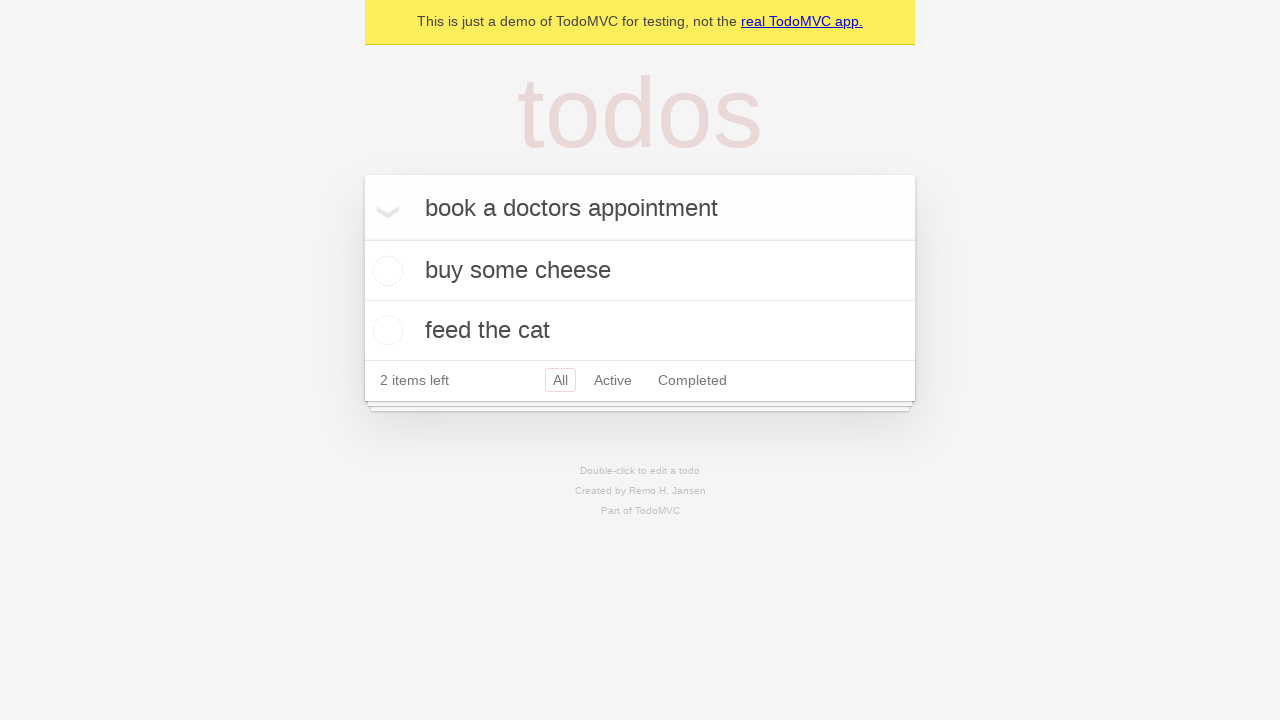

Pressed Enter to add third todo item on internal:attr=[placeholder="What needs to be done?"i]
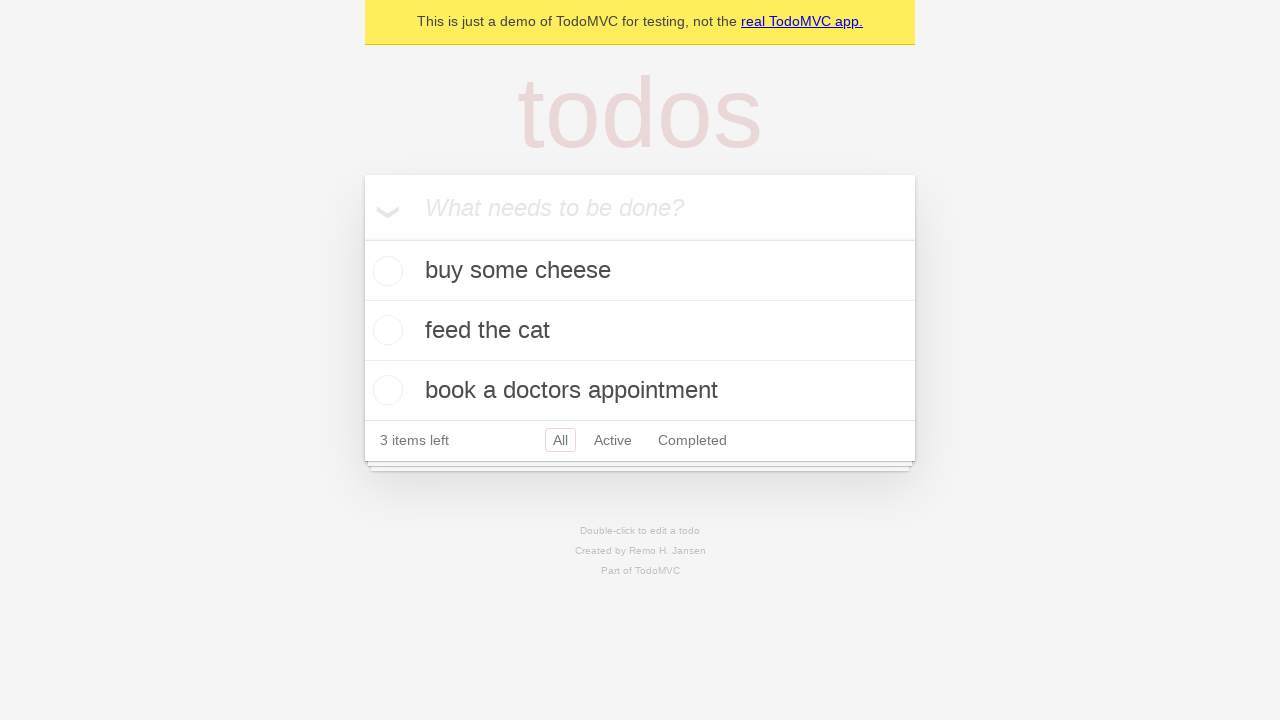

Waited for all 3 todo items to appear in the list
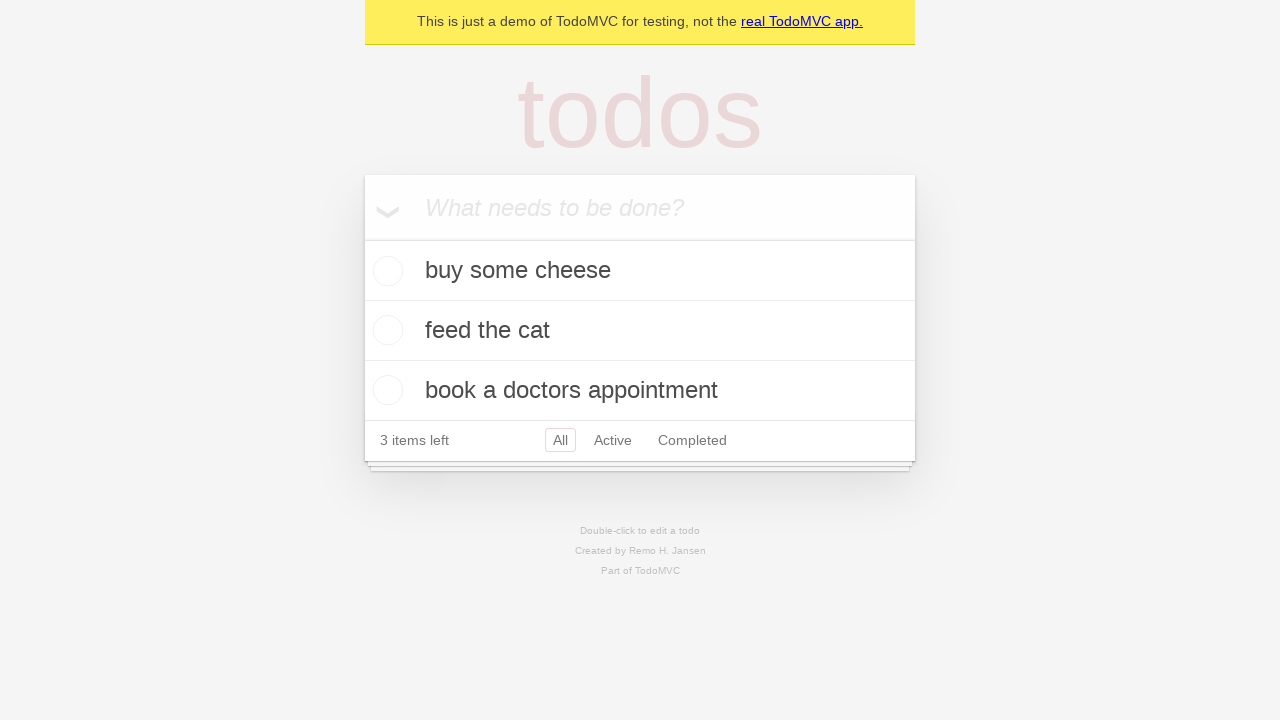

Checked the second todo item as completed at (385, 330) on internal:testid=[data-testid="todo-item"s] >> nth=1 >> internal:role=checkbox
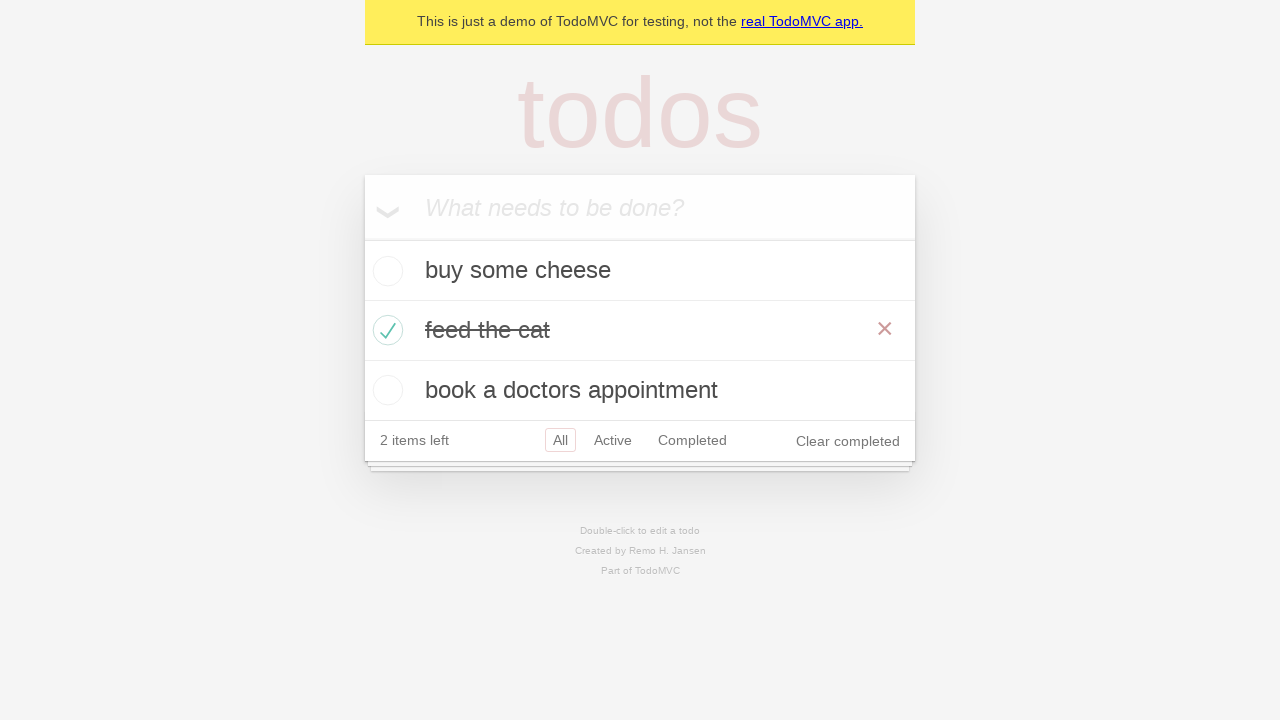

Clicked 'Clear completed' button to remove completed items at (848, 441) on internal:role=button[name="Clear completed"i]
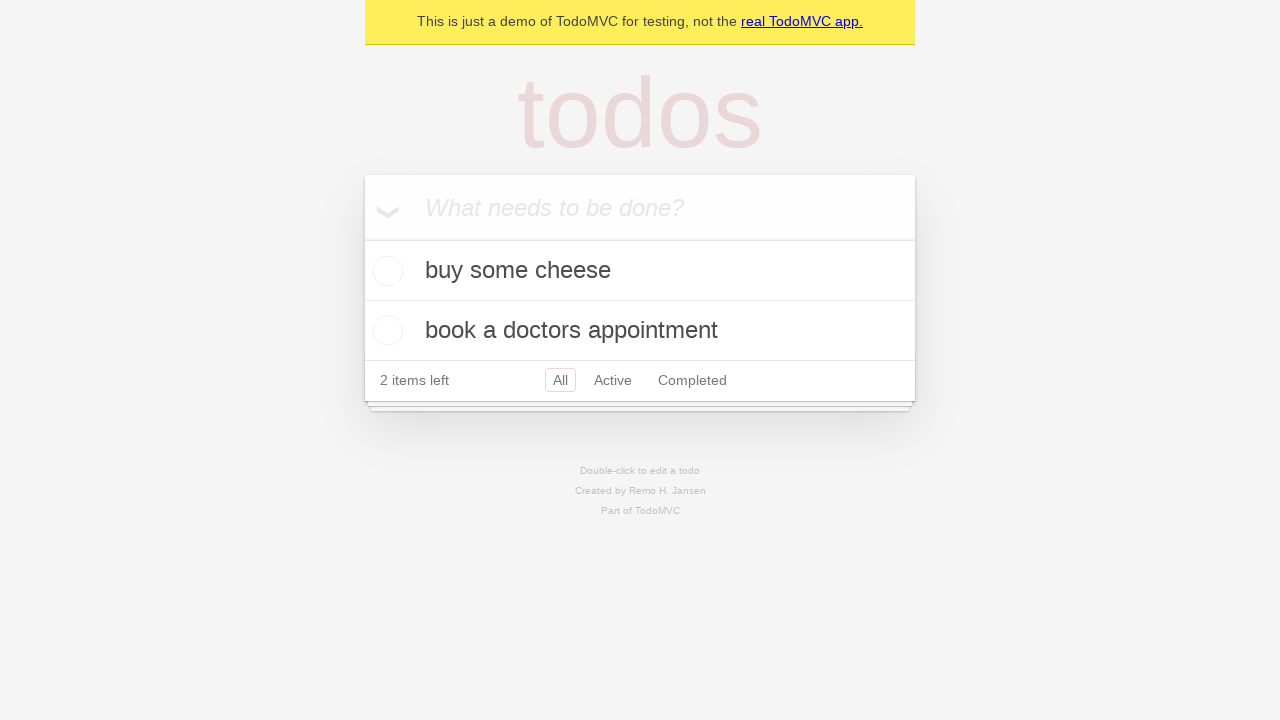

Waited for completed item to be removed, leaving 2 items in the list
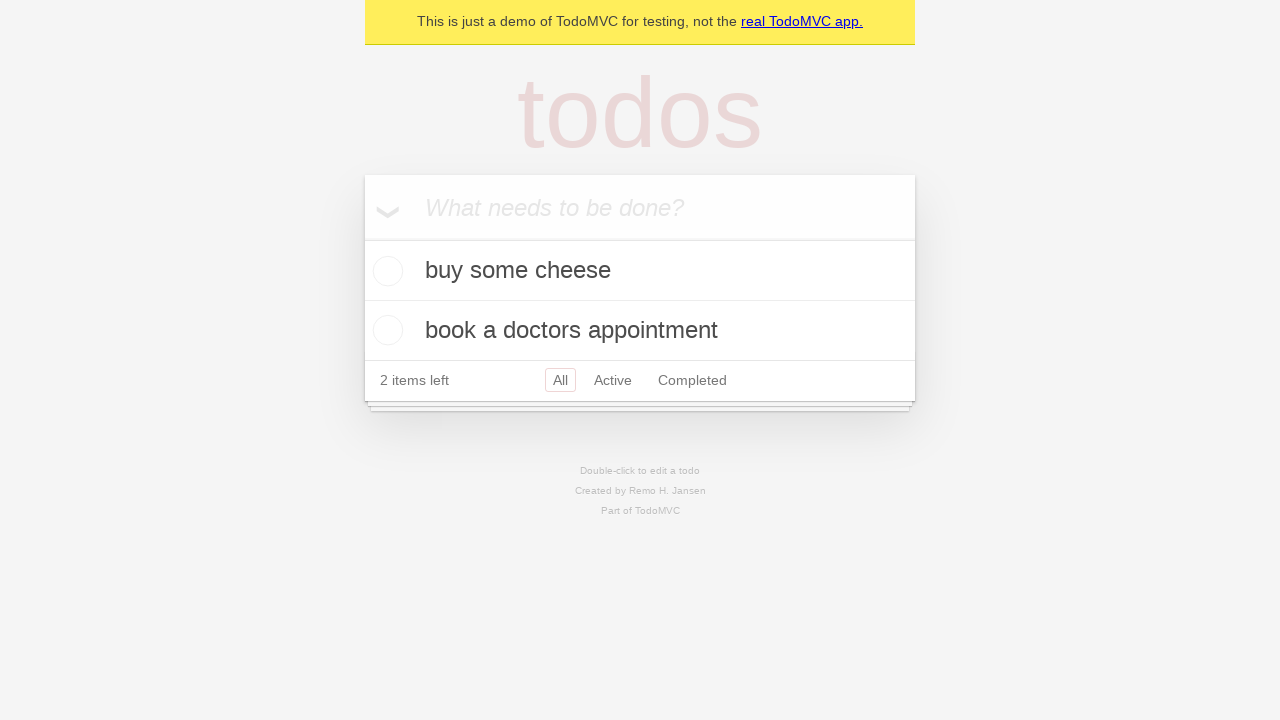

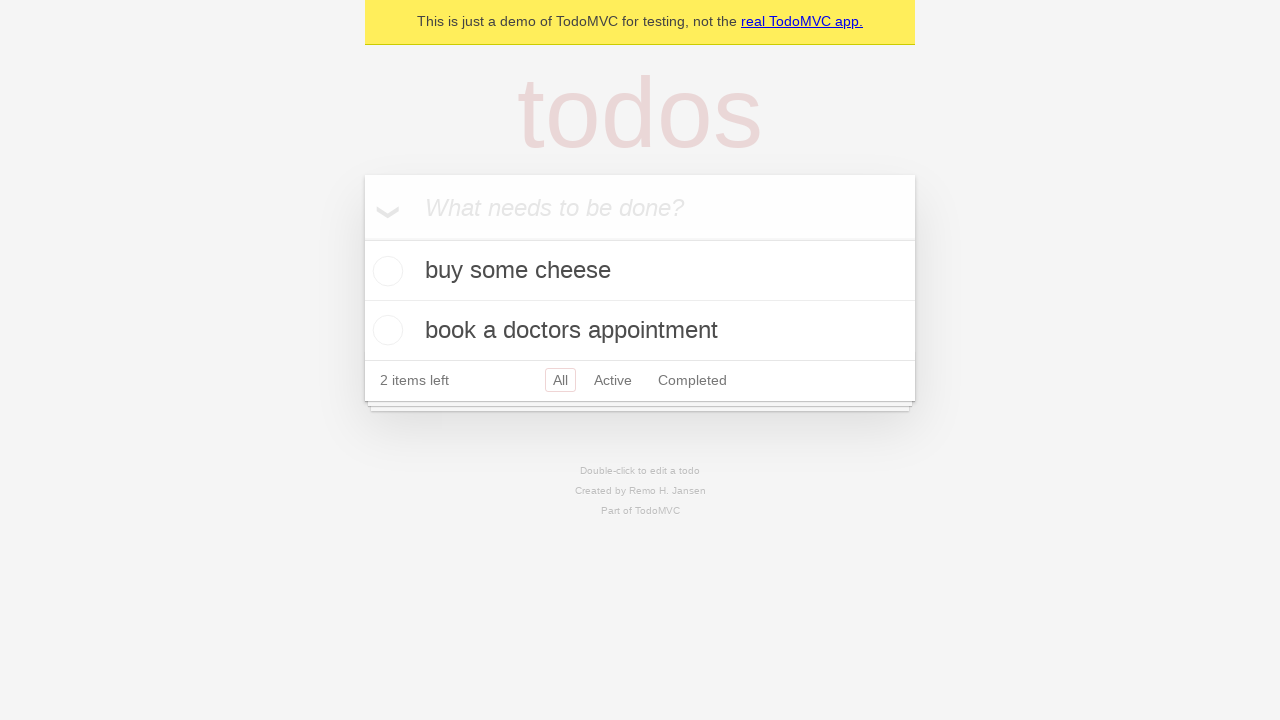